Tests alert dialog handling on a demo page by clicking tabs and buttons that trigger JavaScript alerts, demonstrating how to accept dialogs and capture their messages

Starting URL: https://demo.automationtesting.in/Alerts.html

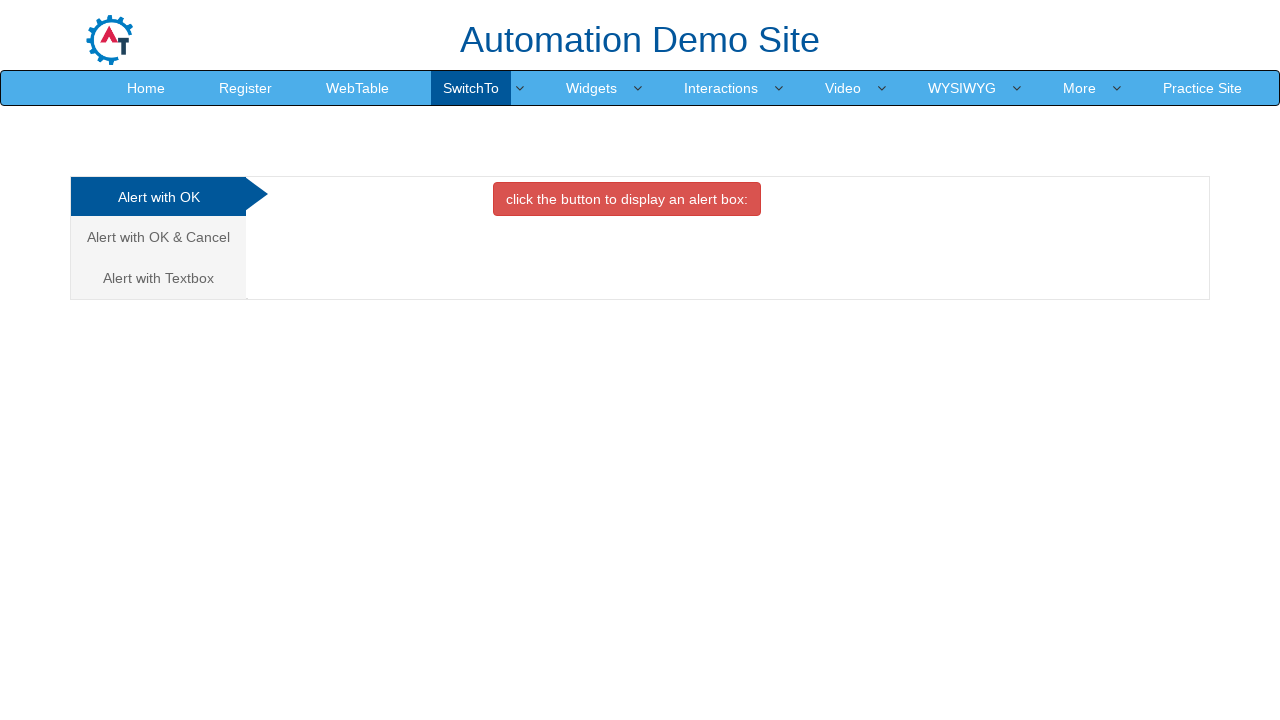

Clicked on the Cancel Tab to switch to that section
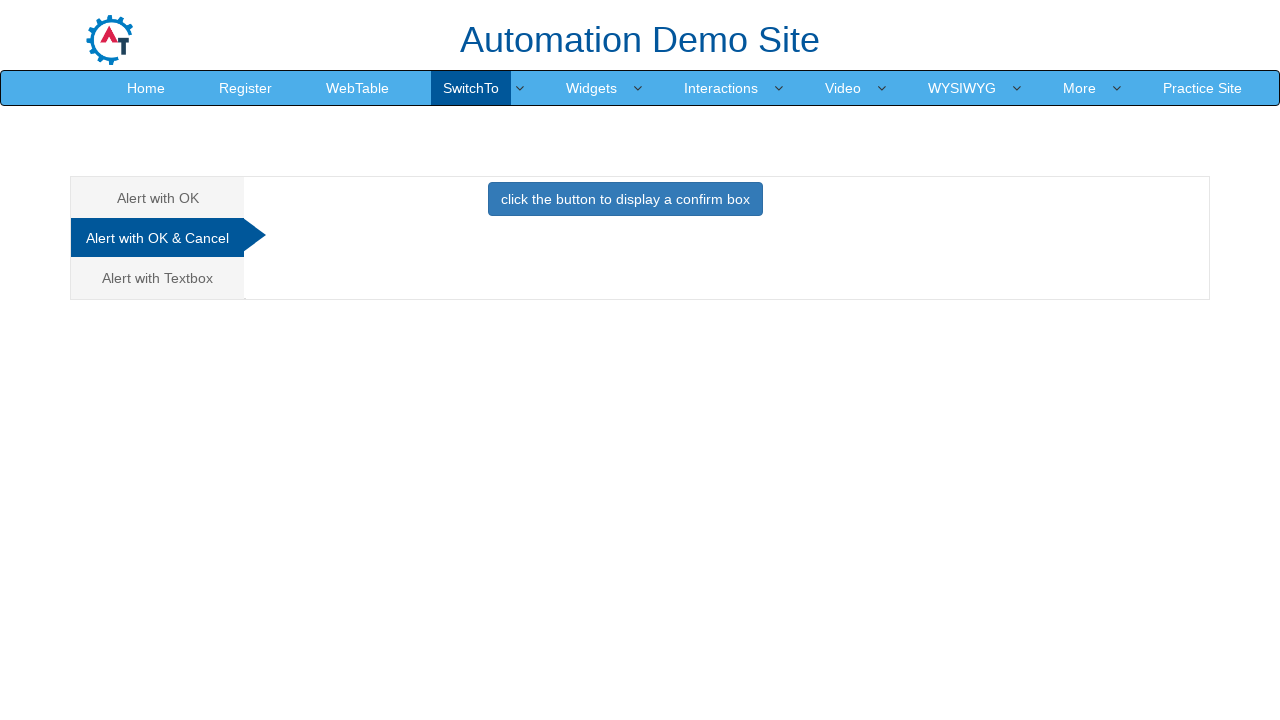

Set up dialog handler to accept alerts and capture messages
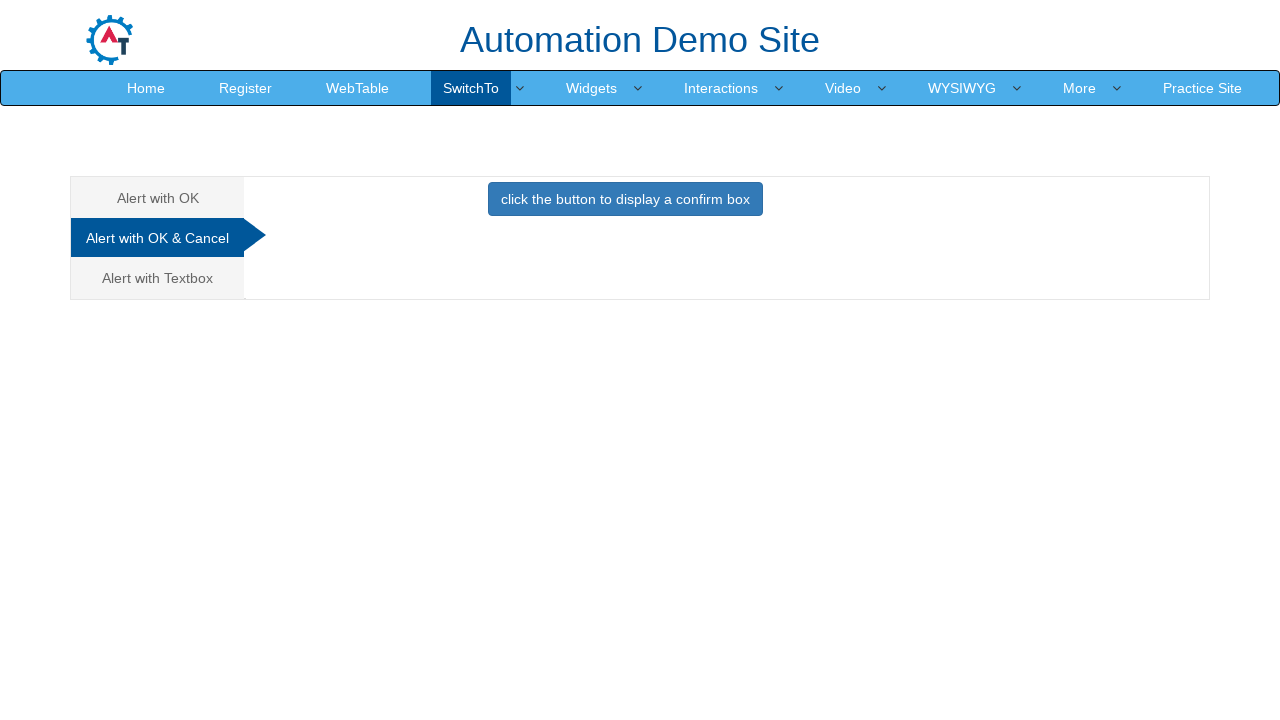

Clicked button that triggers the alert dialog
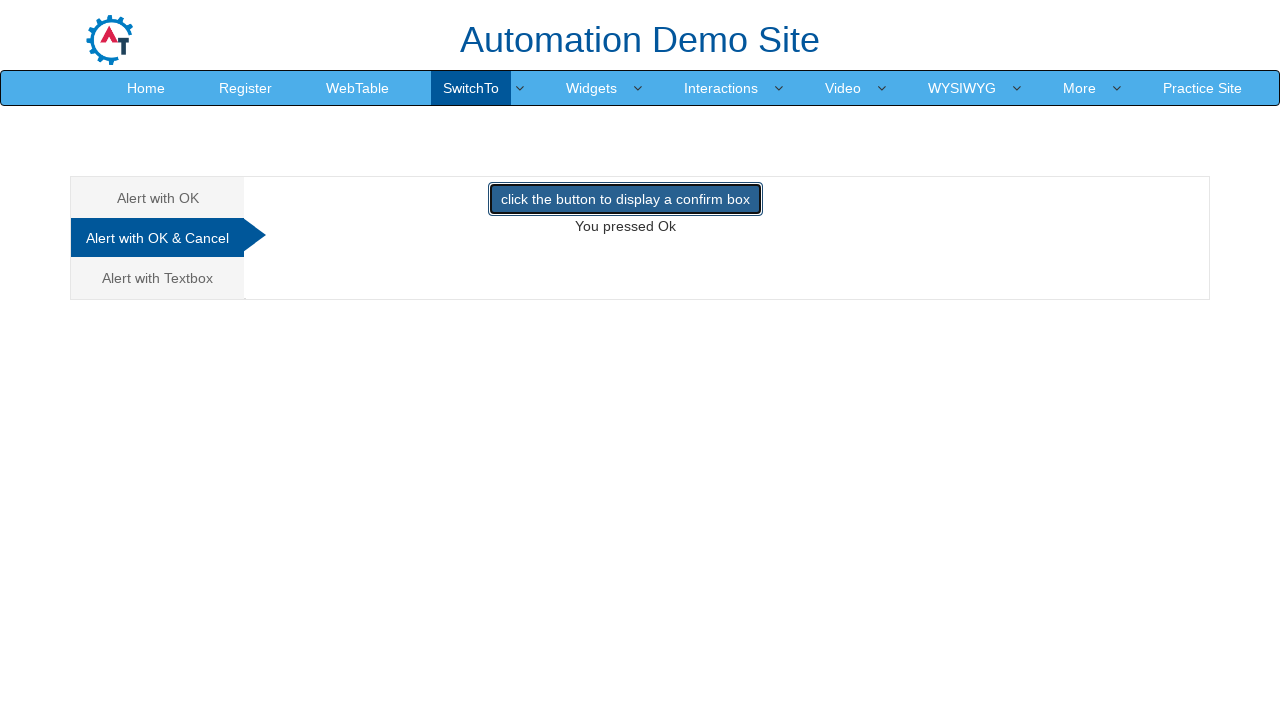

Waited for dialog interaction to complete
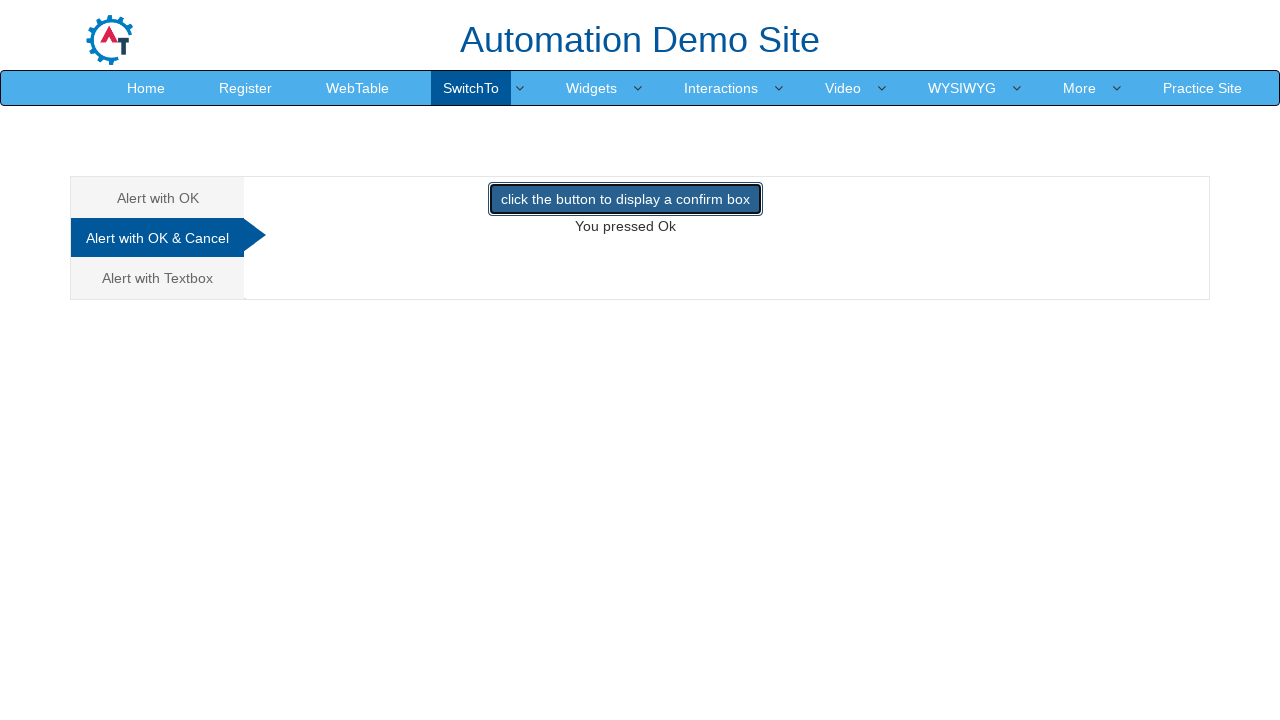

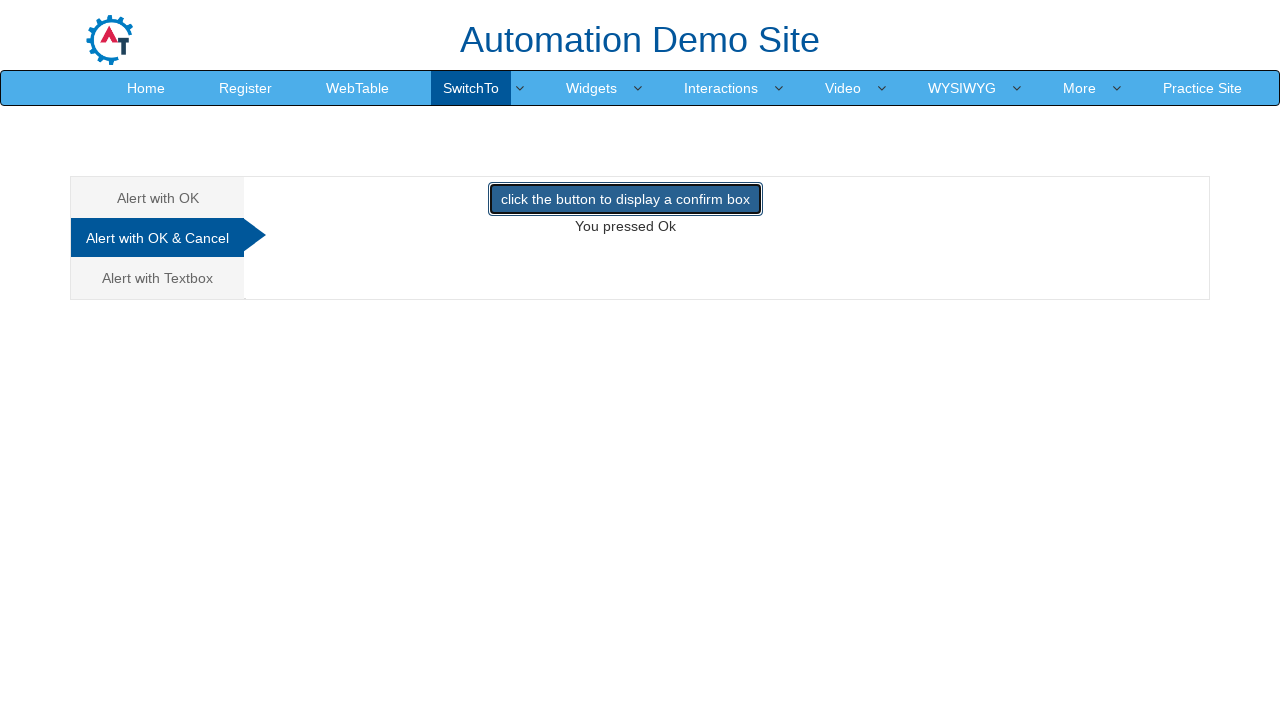